Tests notification messages by clicking the "Click here" link multiple times and verifying notification messages appear.

Starting URL: http://the-internet.herokuapp.com/notification_message_rendered

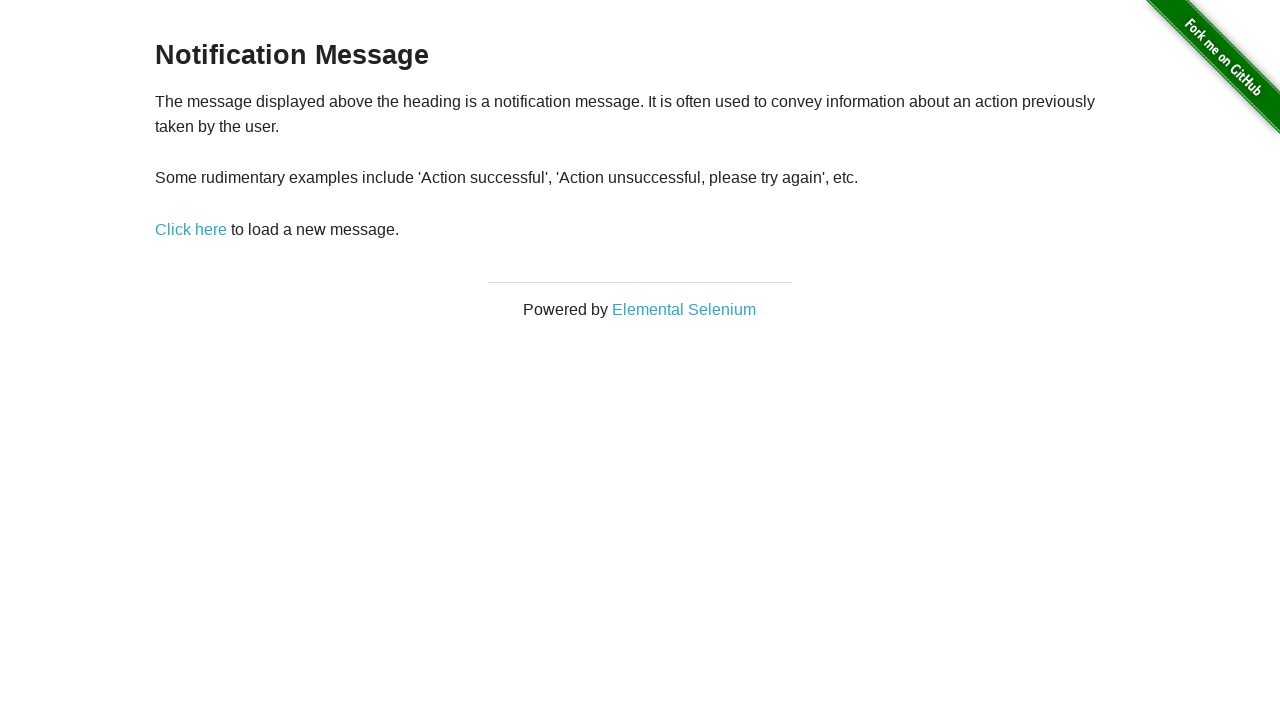

Clicked 'Click here' link (1st time) at (191, 229) on text=Click here
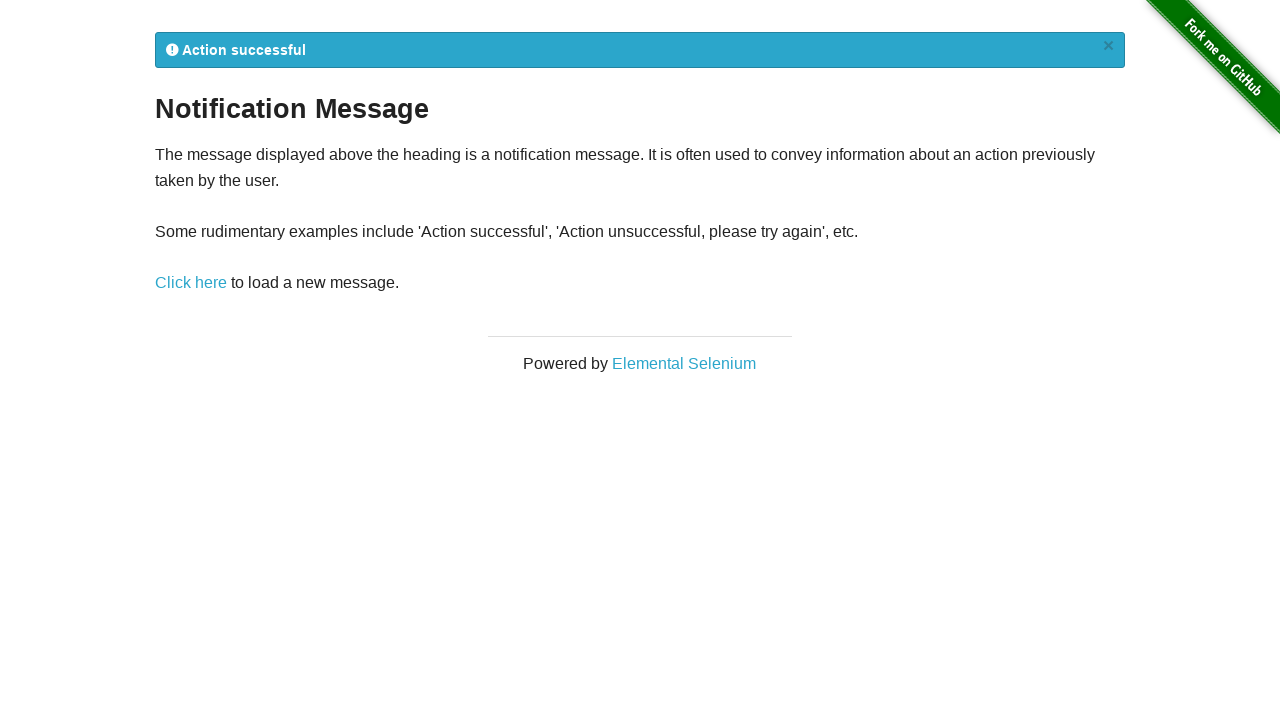

Notification message appeared
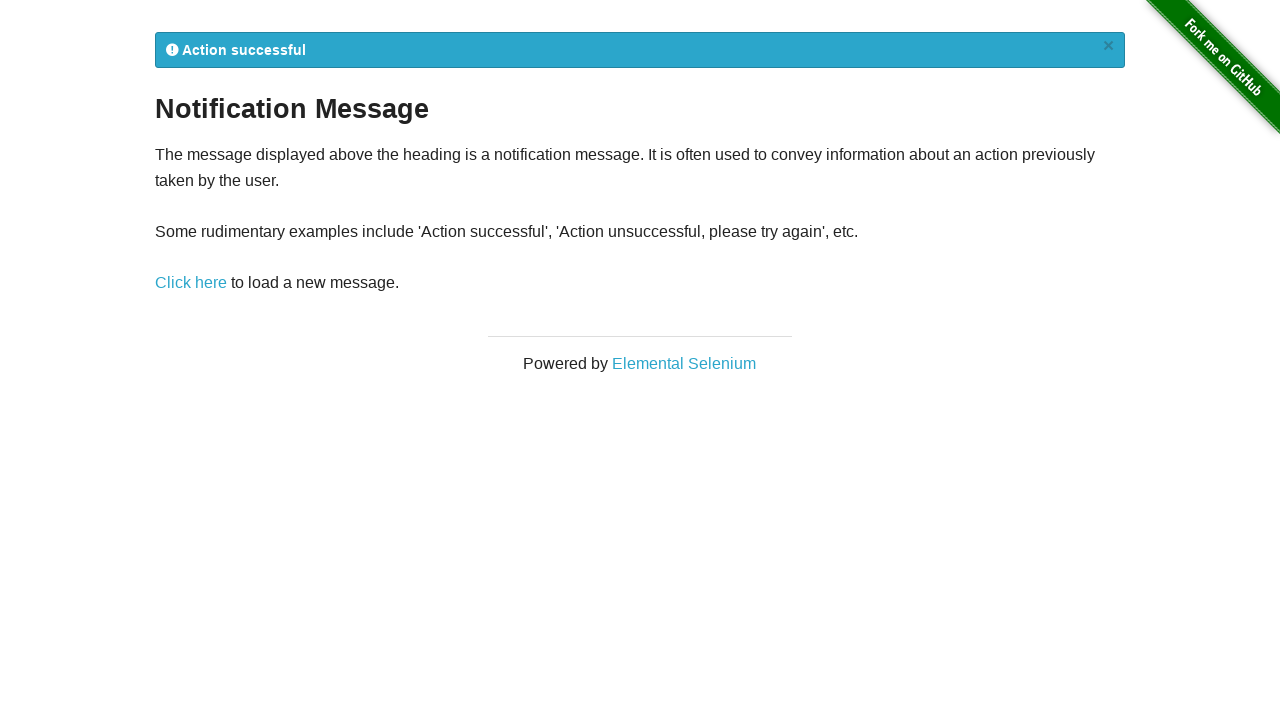

Clicked 'Click here' link (2nd time) at (191, 283) on text=Click here
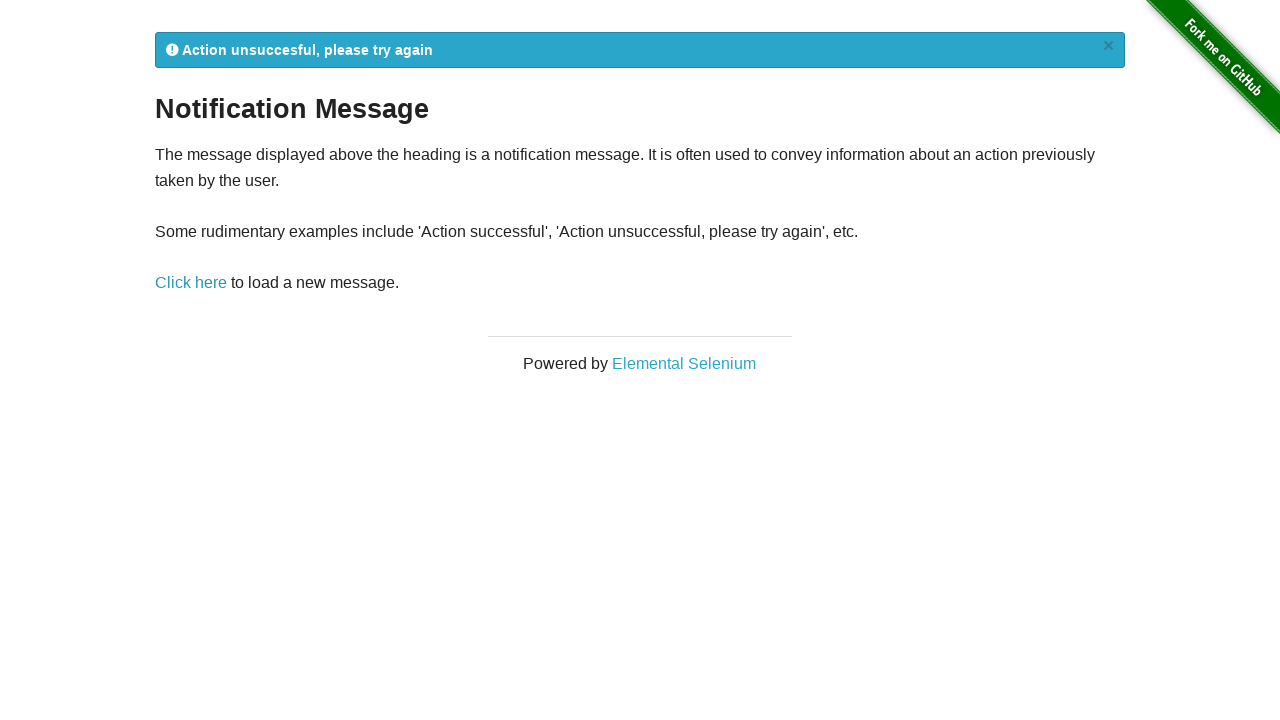

Notification message appeared (2nd time)
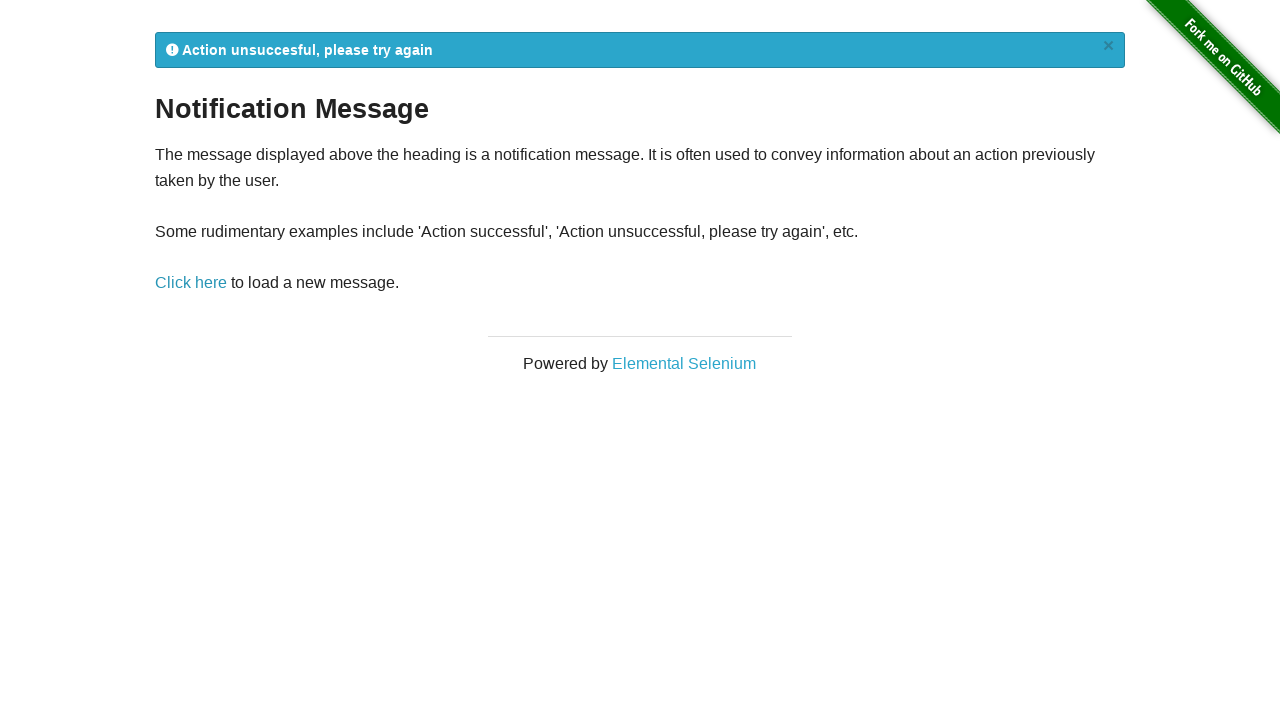

Clicked 'Click here' link (3rd time) at (191, 283) on text=Click here
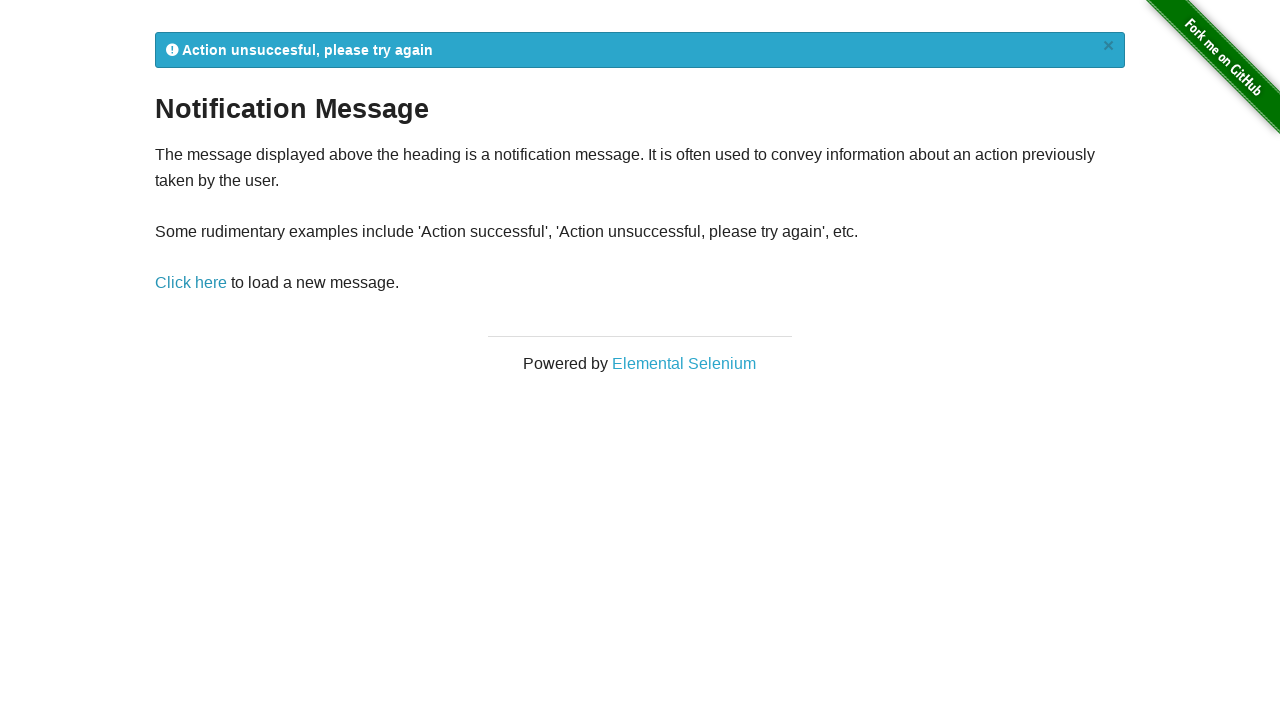

Notification message appeared (3rd time)
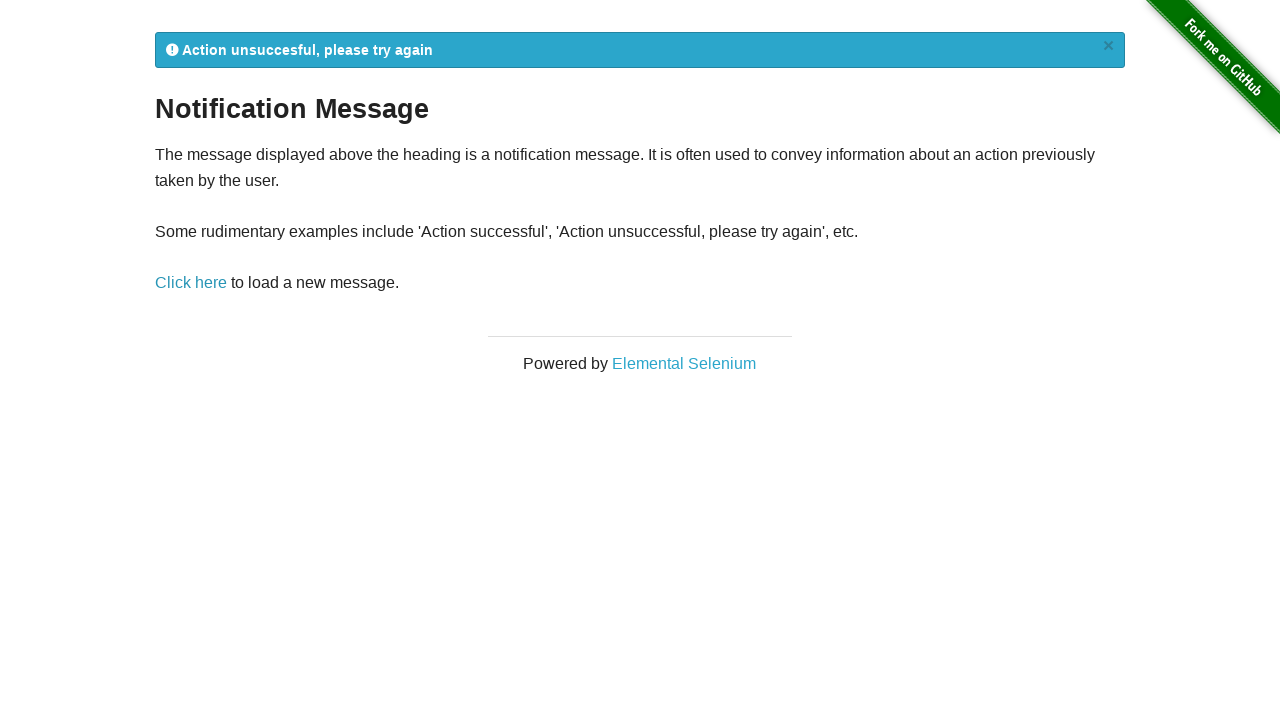

Clicked 'Click here' link (4th time) at (191, 283) on text=Click here
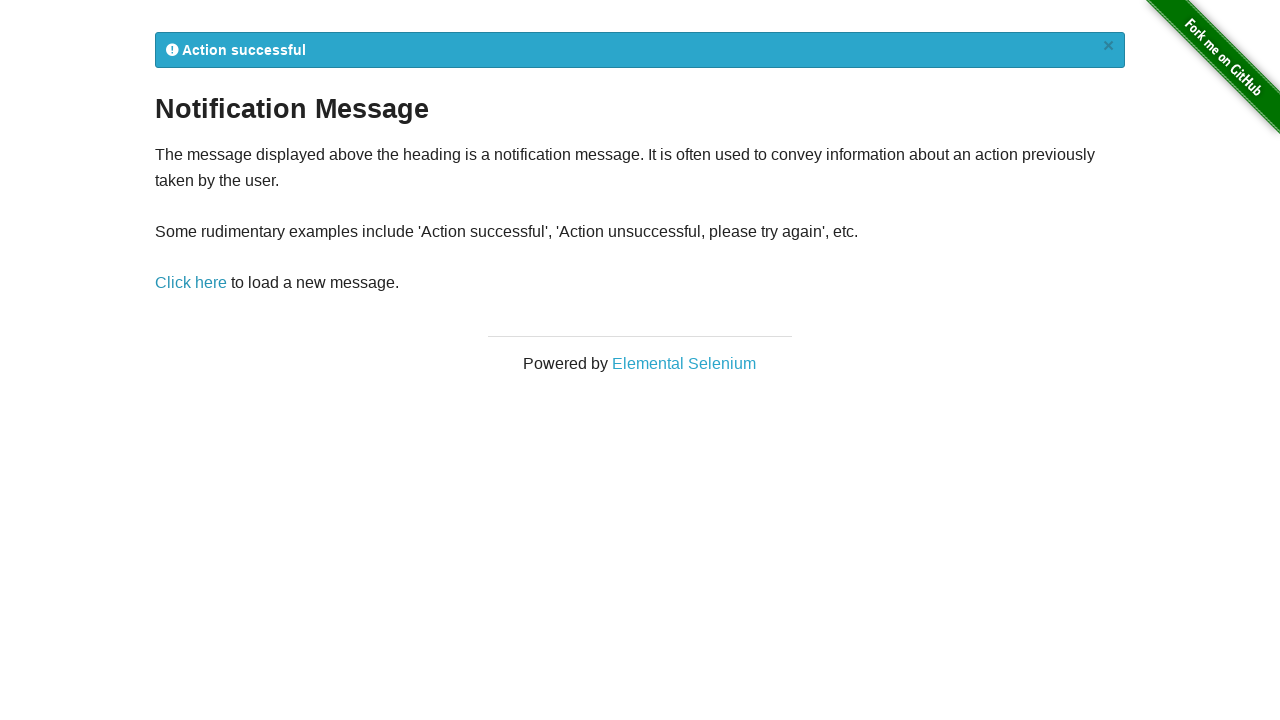

Notification message appeared (4th time)
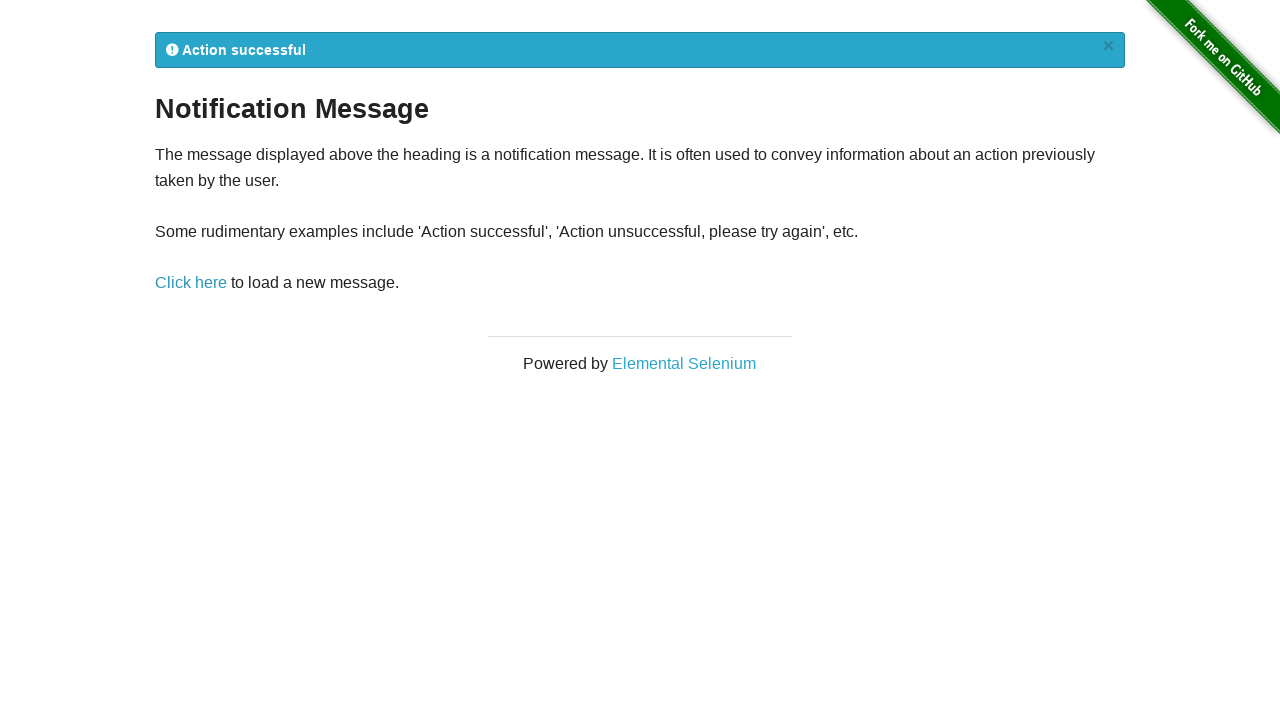

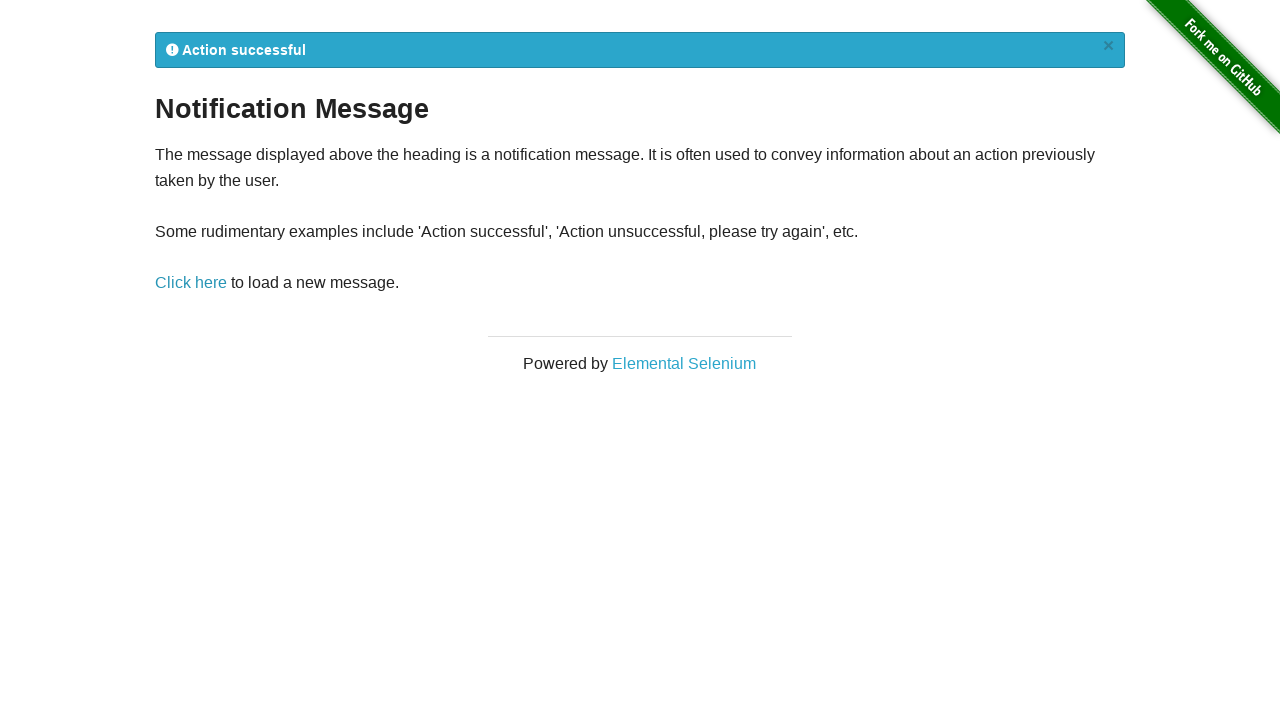